Tests the contact form on TOPS International website by filling in name, email, and phone number fields, then clicking the submit button.

Starting URL: https://www.tops-int.com/contact-us

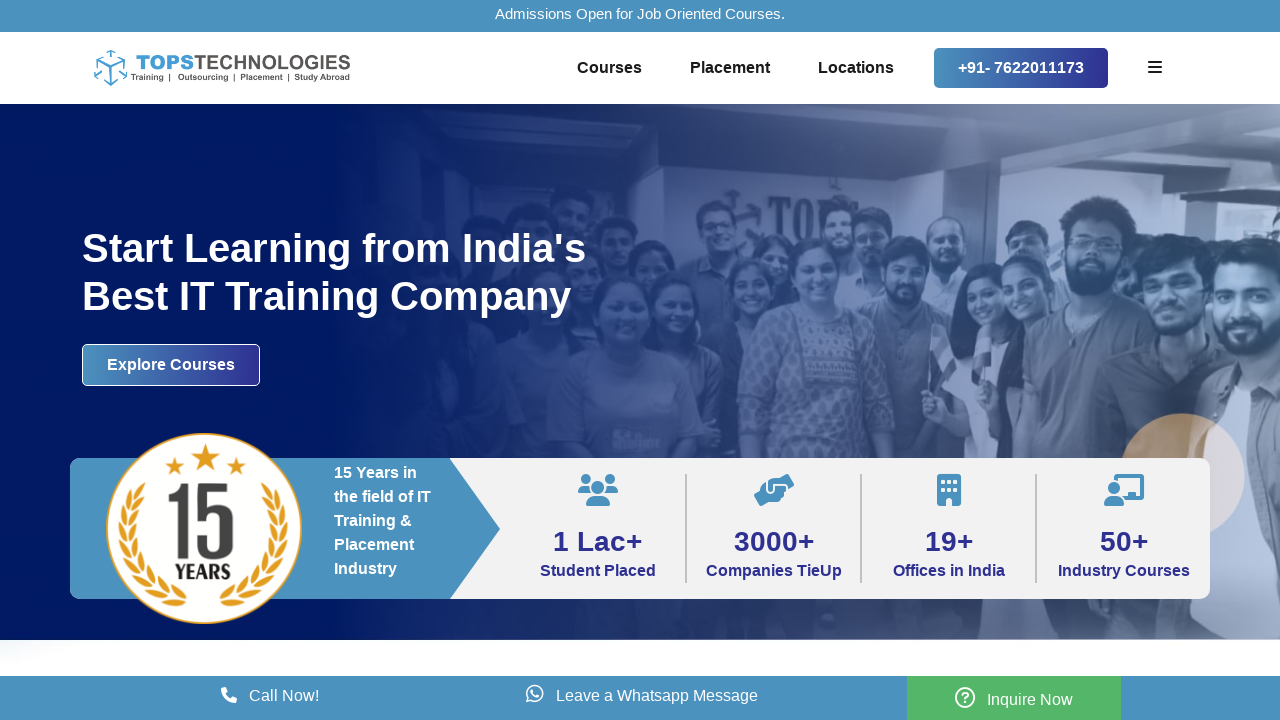

Scrolled down to make the contact form visible
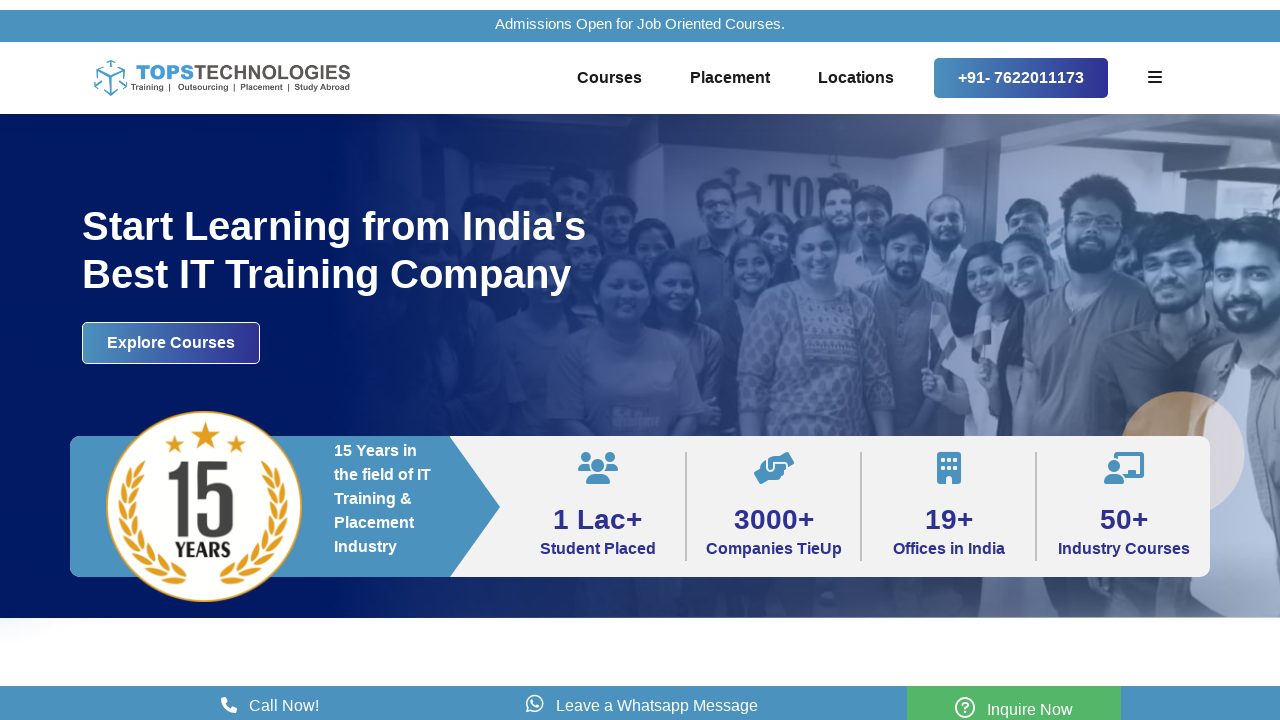

Clicked on name field at (1032, 235) on #inq_name
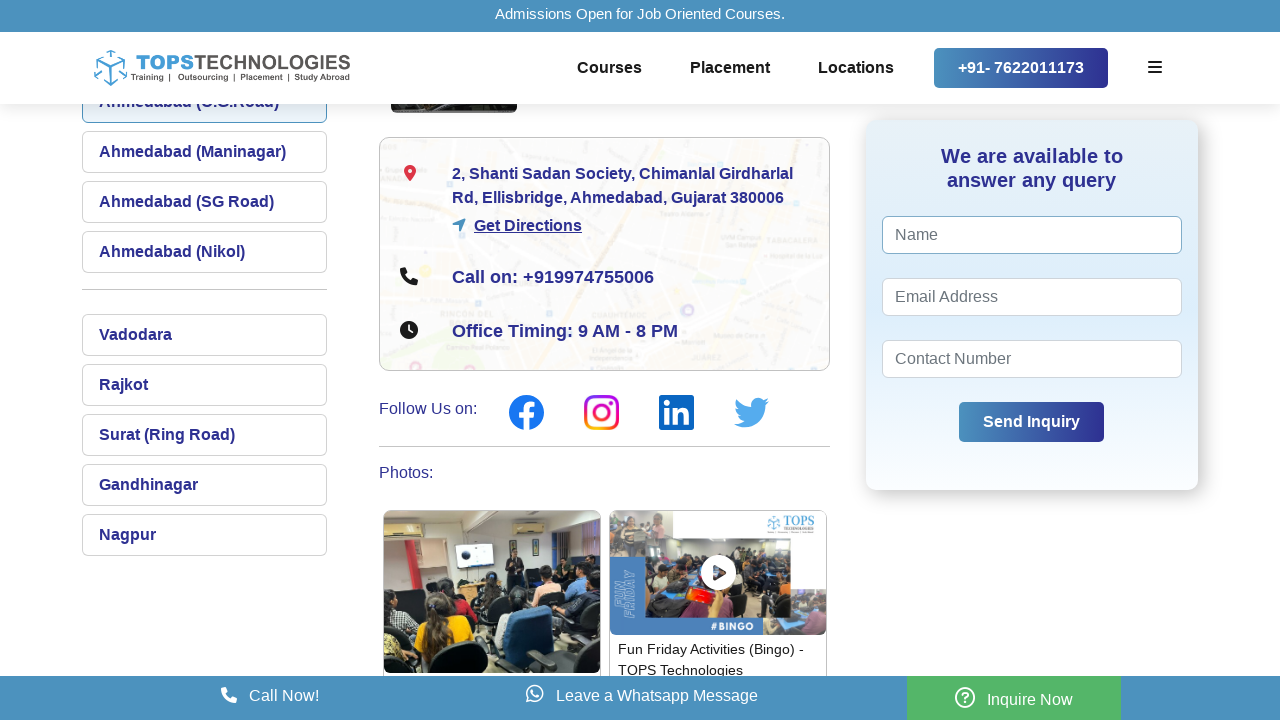

Filled name field with 'Sarah Mitchell' on #inq_name
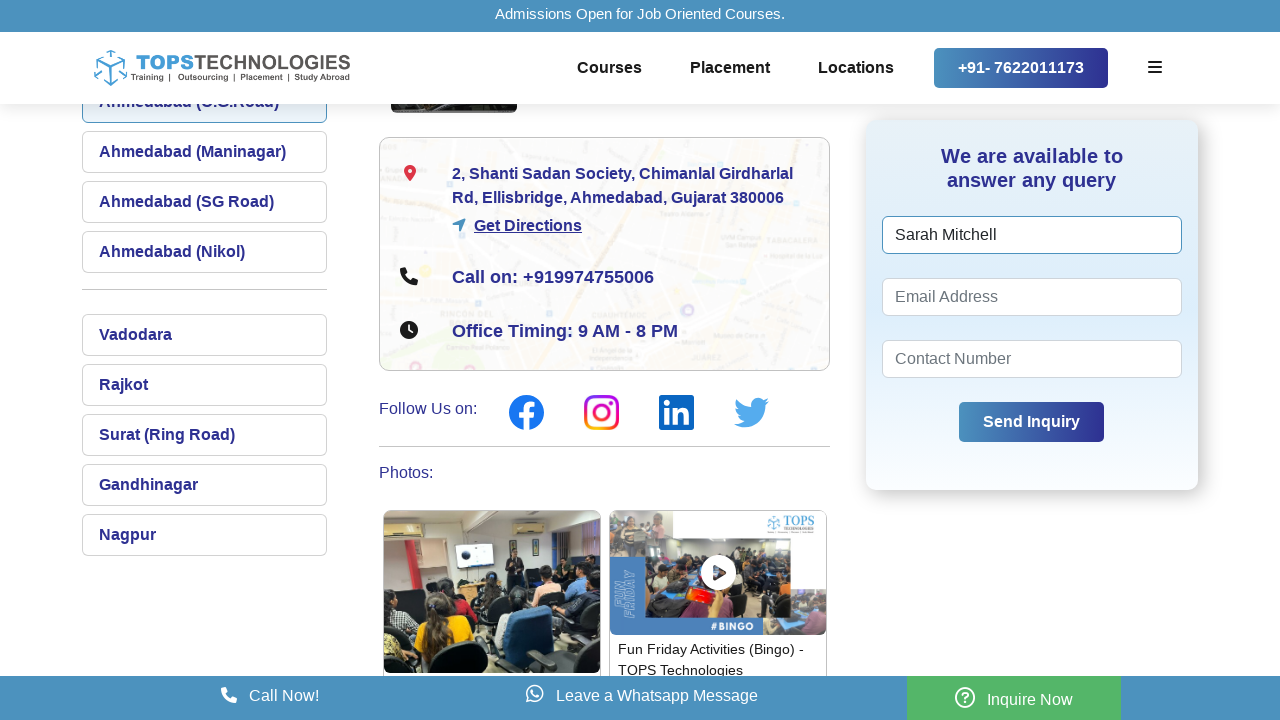

Filled email field with 'sarah.mitchell@example.com' on #inq_email
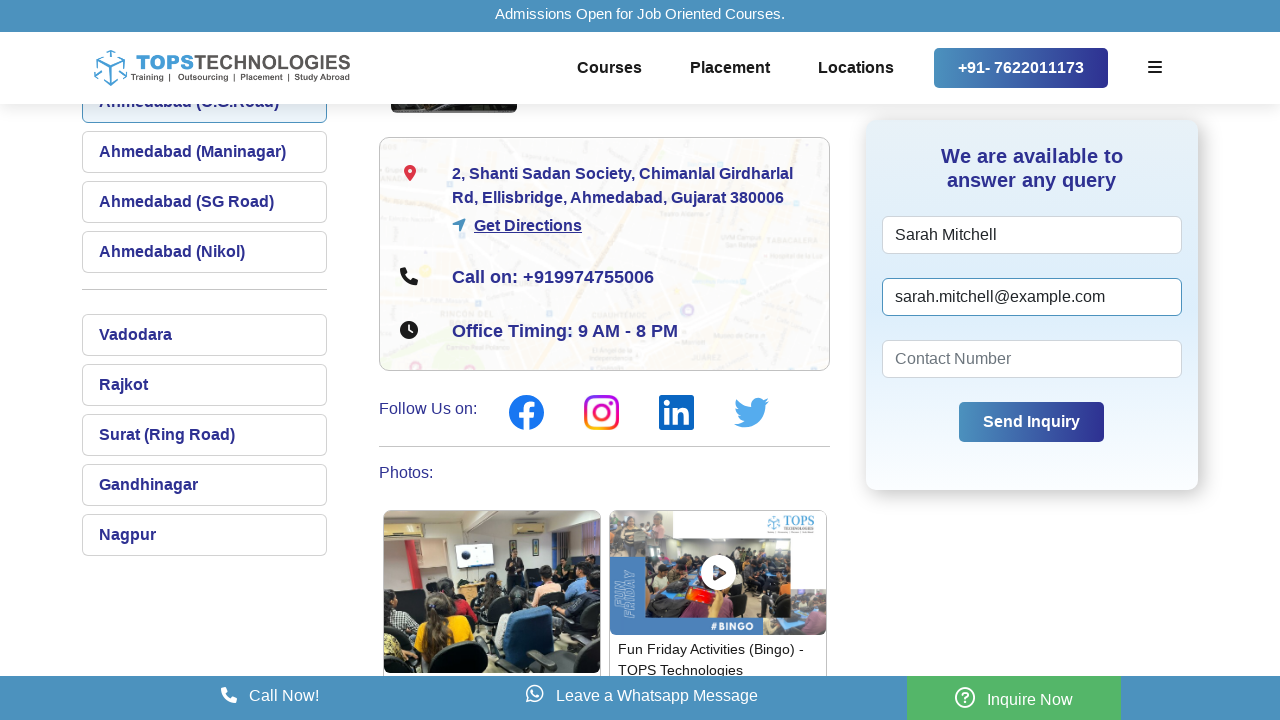

Filled phone number field with '8459127364' on #inq_contact
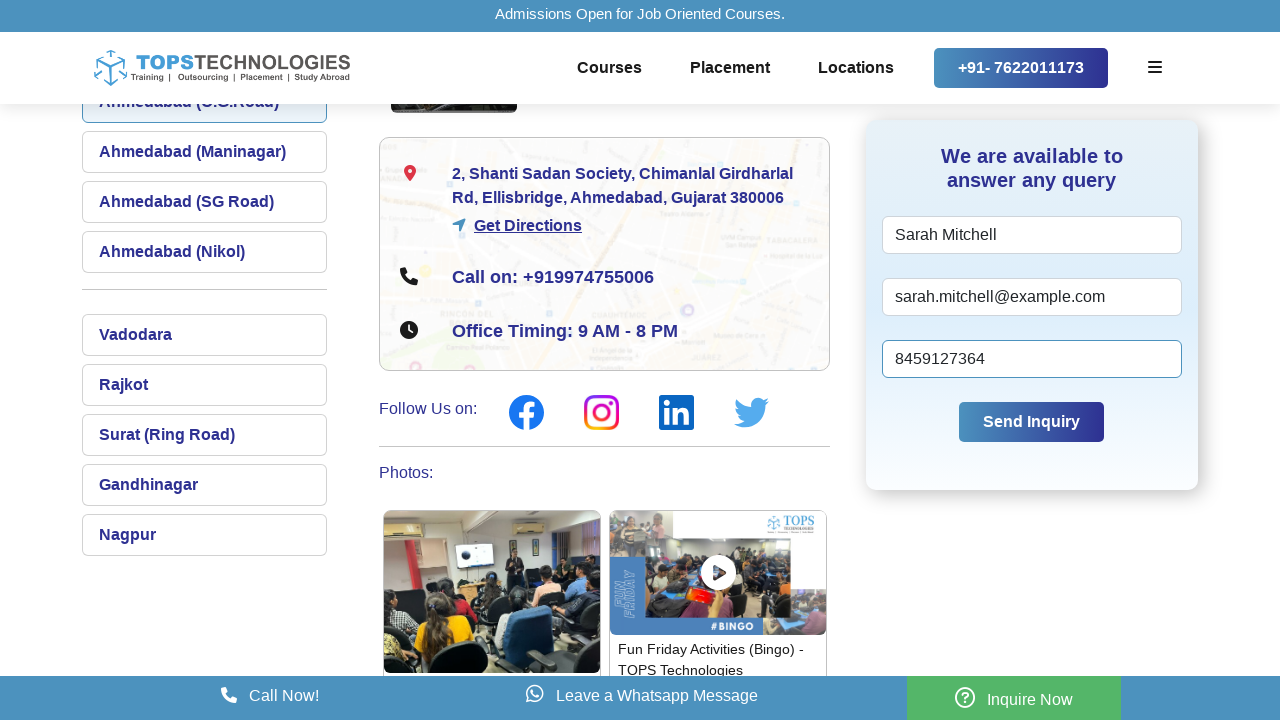

Clicked on name field again at (1032, 235) on #inq_name
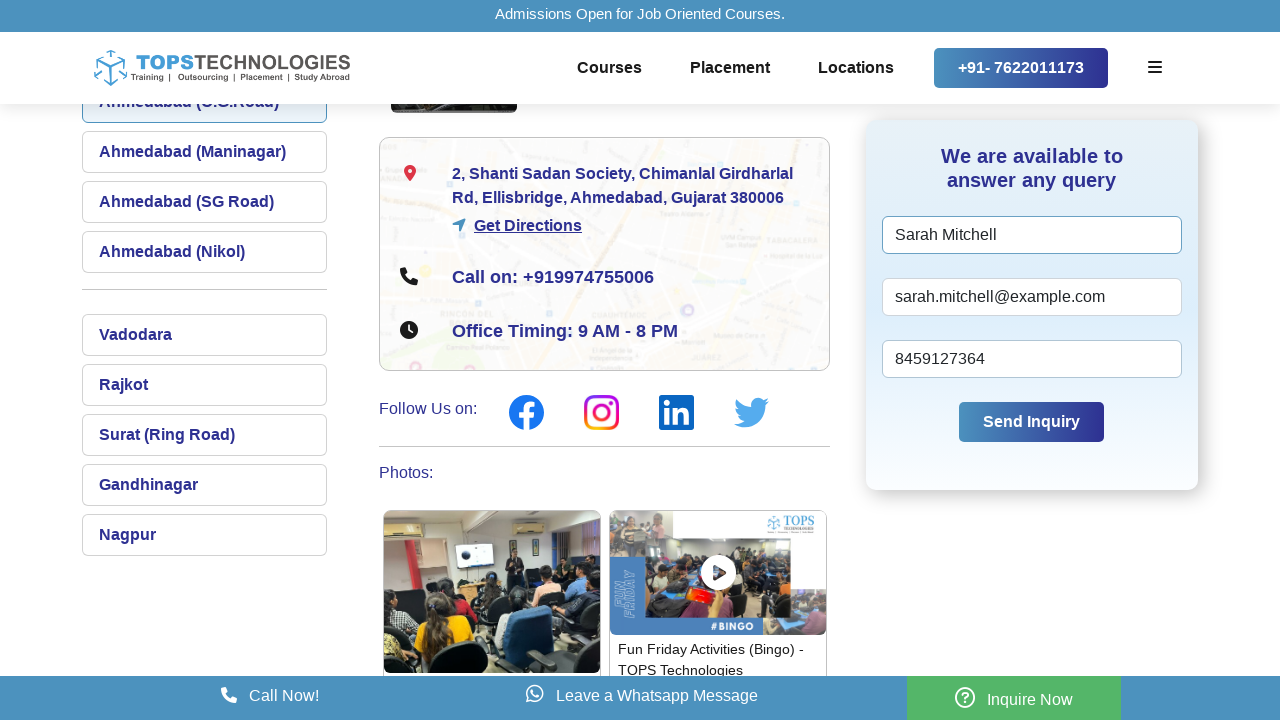

Clicked on email field at (1032, 297) on #inq_email
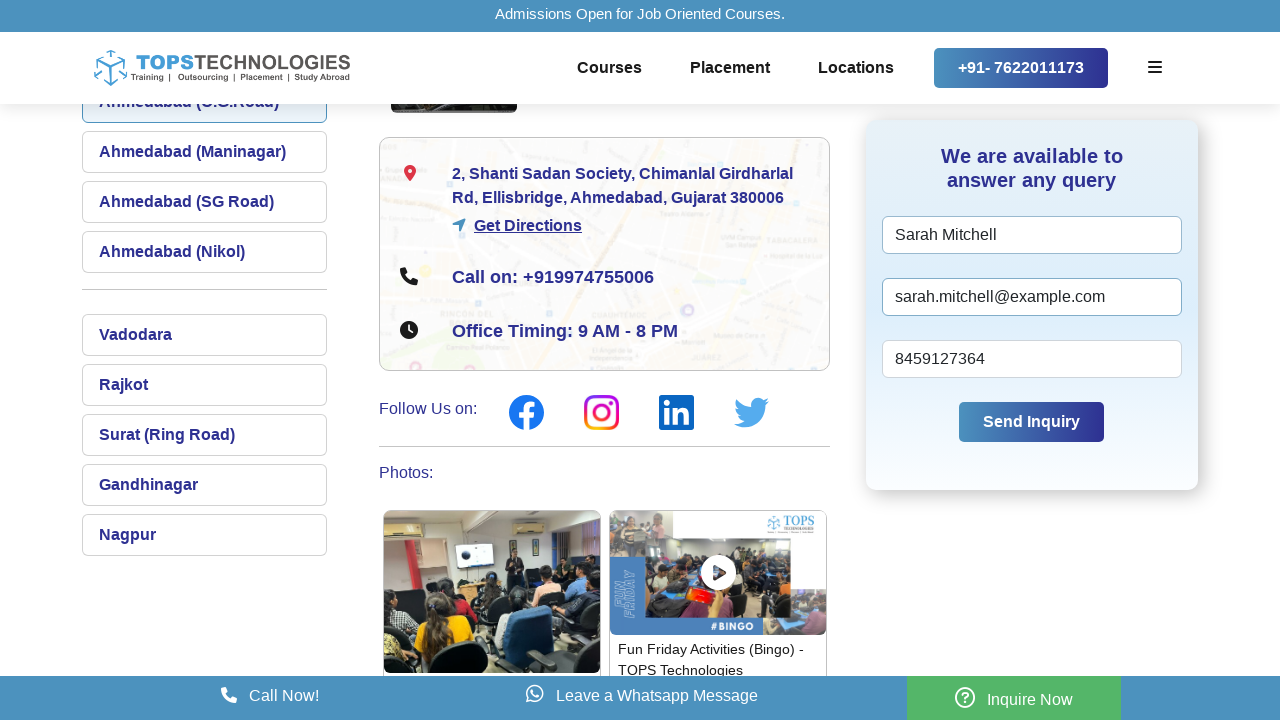

Clicked submit button to submit the contact form at (1032, 305) on .py-4
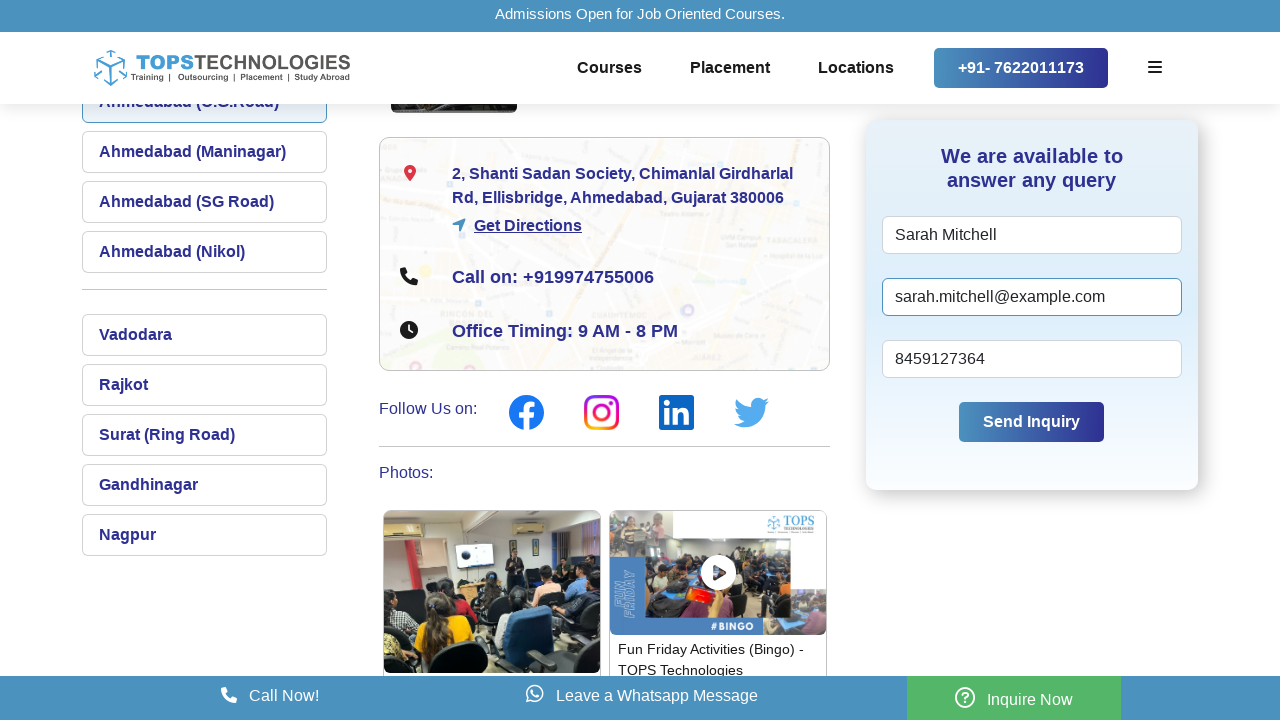

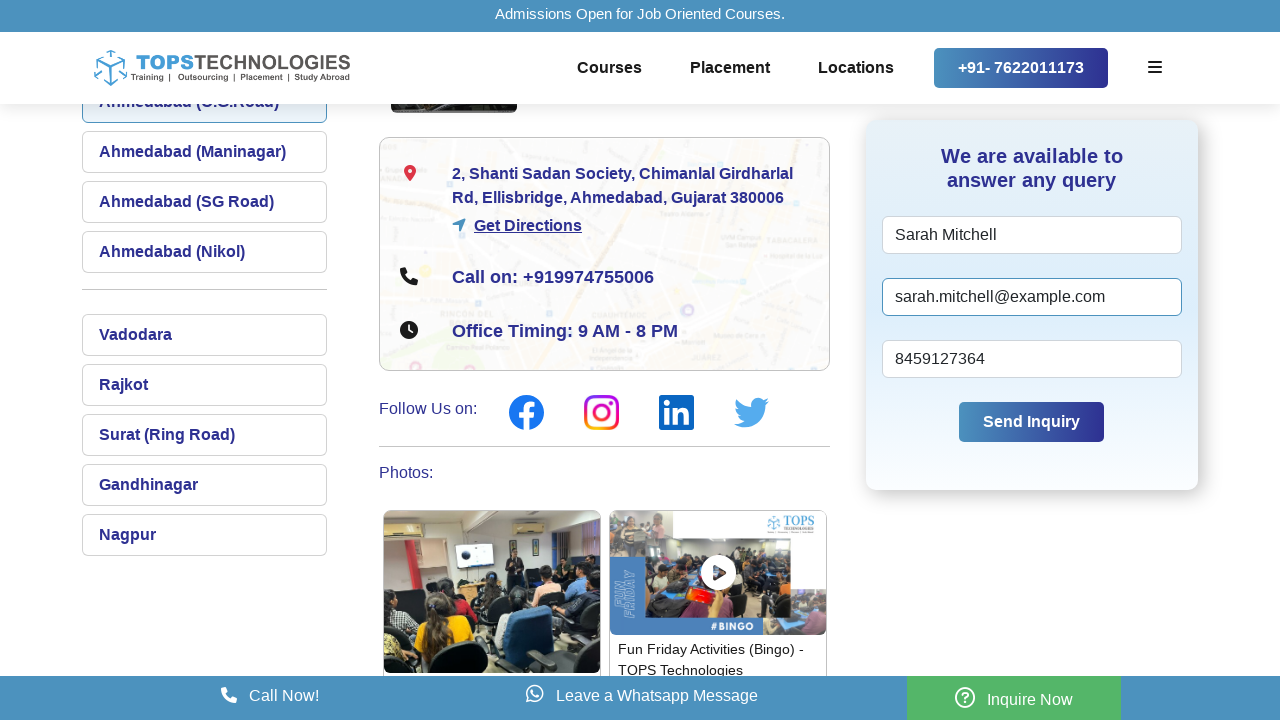